Tests inputting data into a prompt dialog by clicking a button, entering text into the prompt, and accepting it

Starting URL: https://demoqa.com/alerts

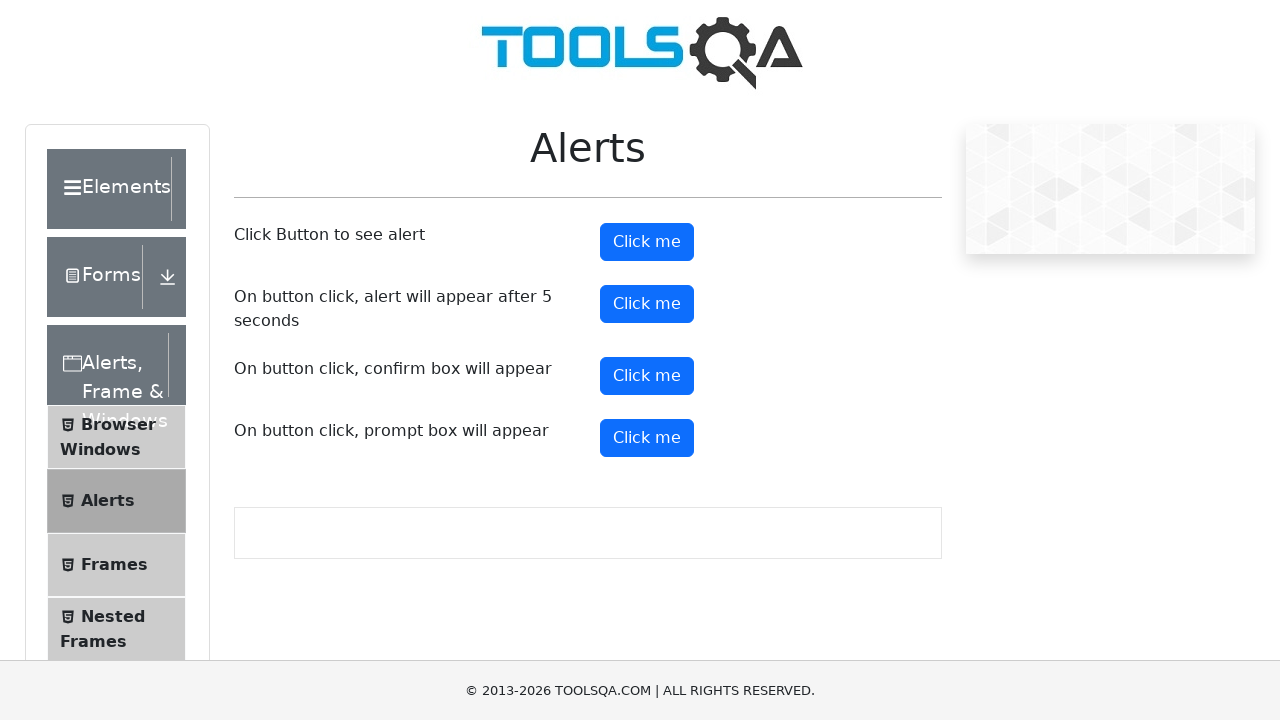

Set up dialog handler to accept prompt with 'Hello world'
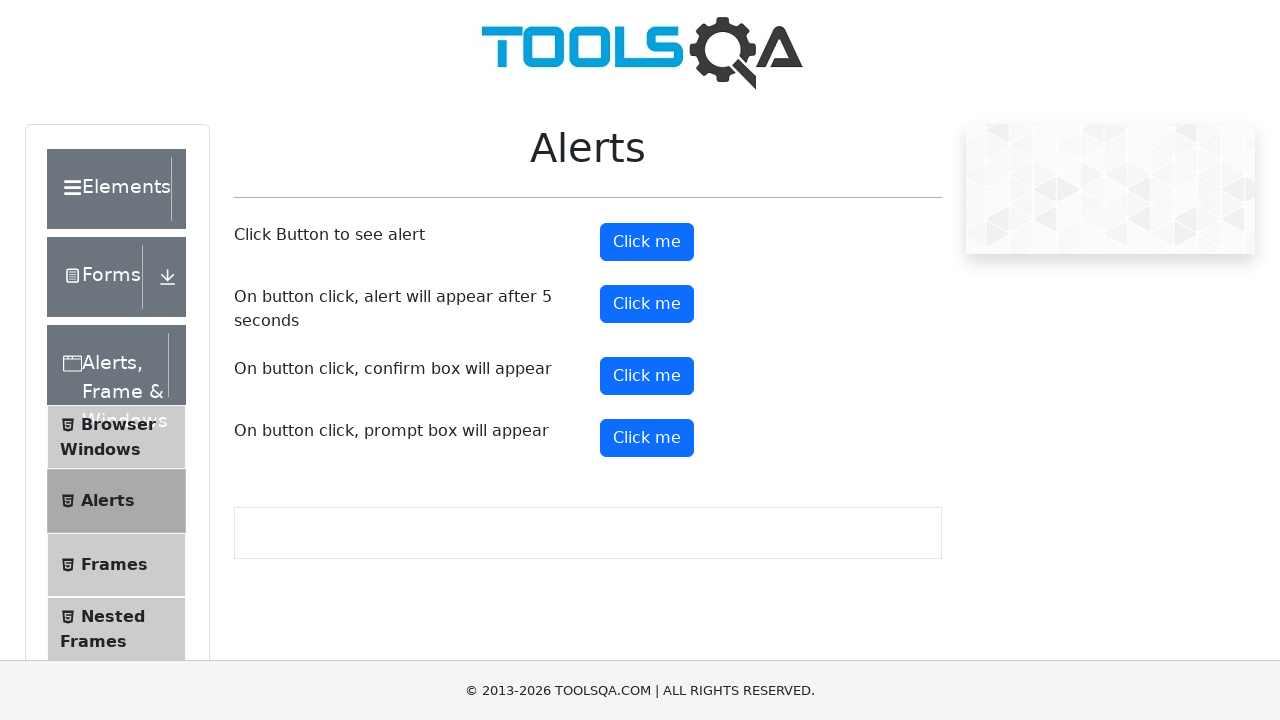

Clicked prompt button to trigger alert dialog at (647, 438) on button#promtButton
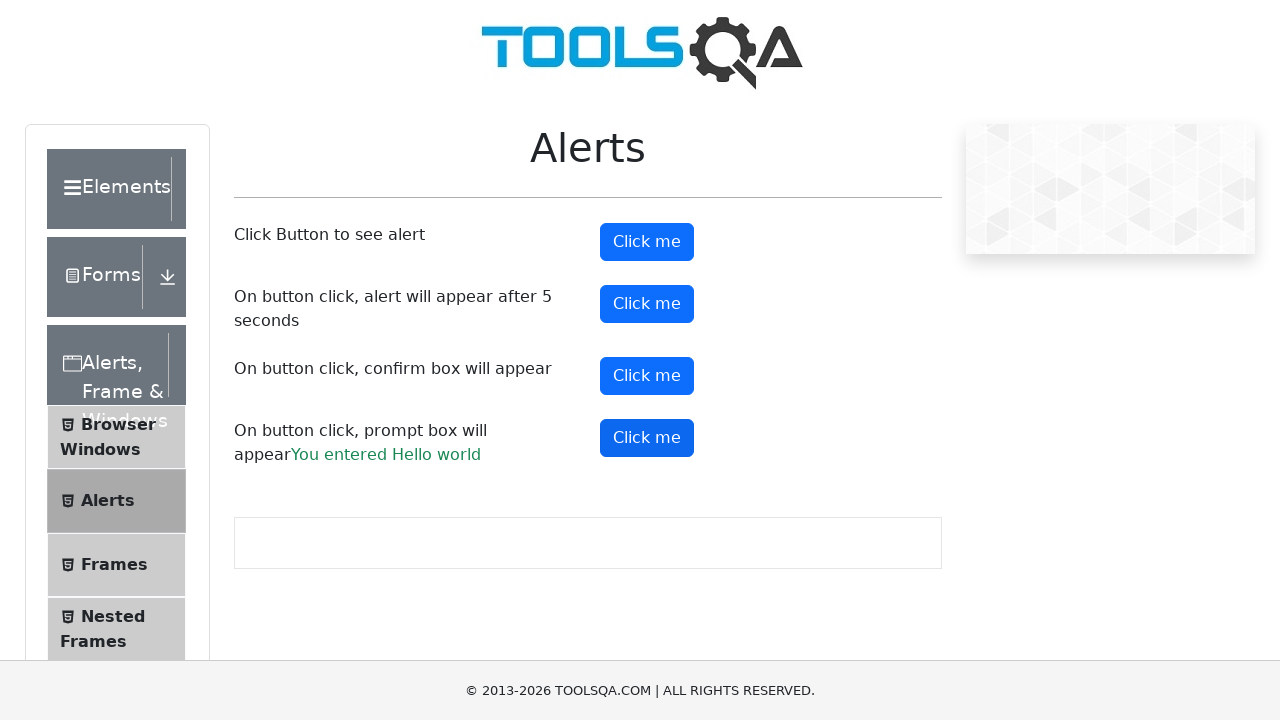

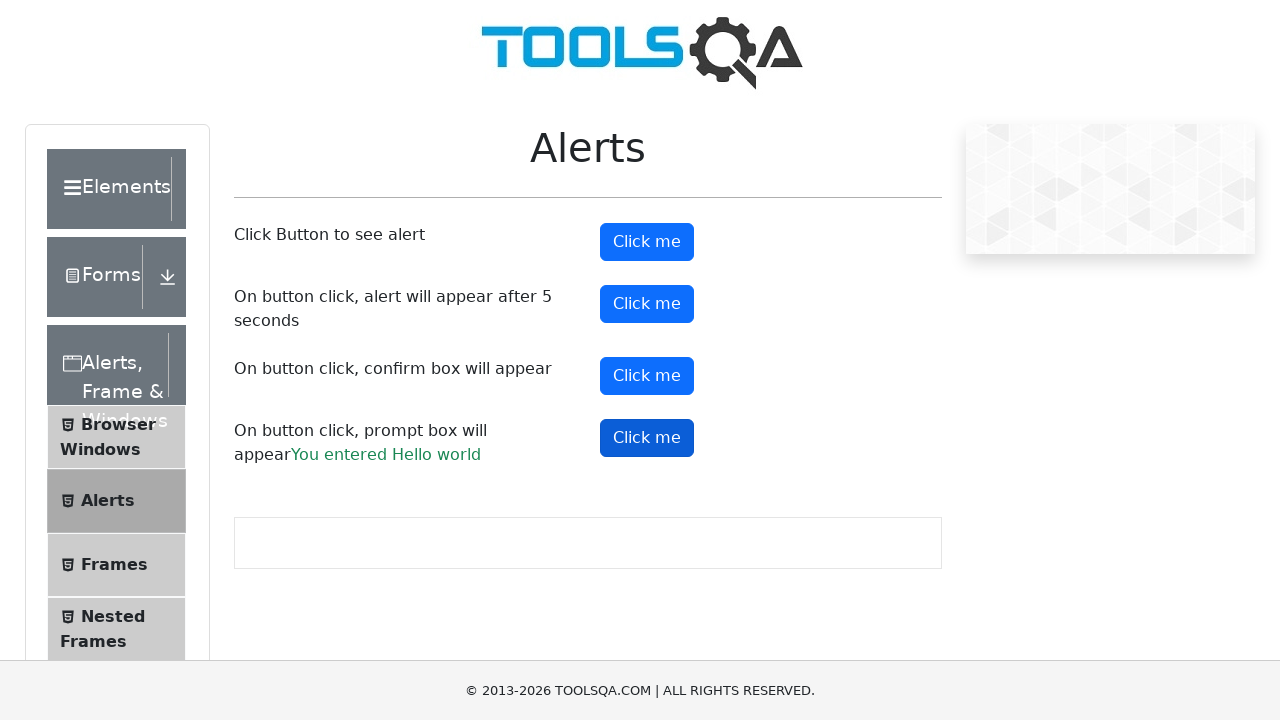